Tests various button properties and interactions on a button testing page, including clicking a button, checking if buttons are enabled/disabled, and retrieving button positions and styles

Starting URL: https://leafground.com/button.xhtml

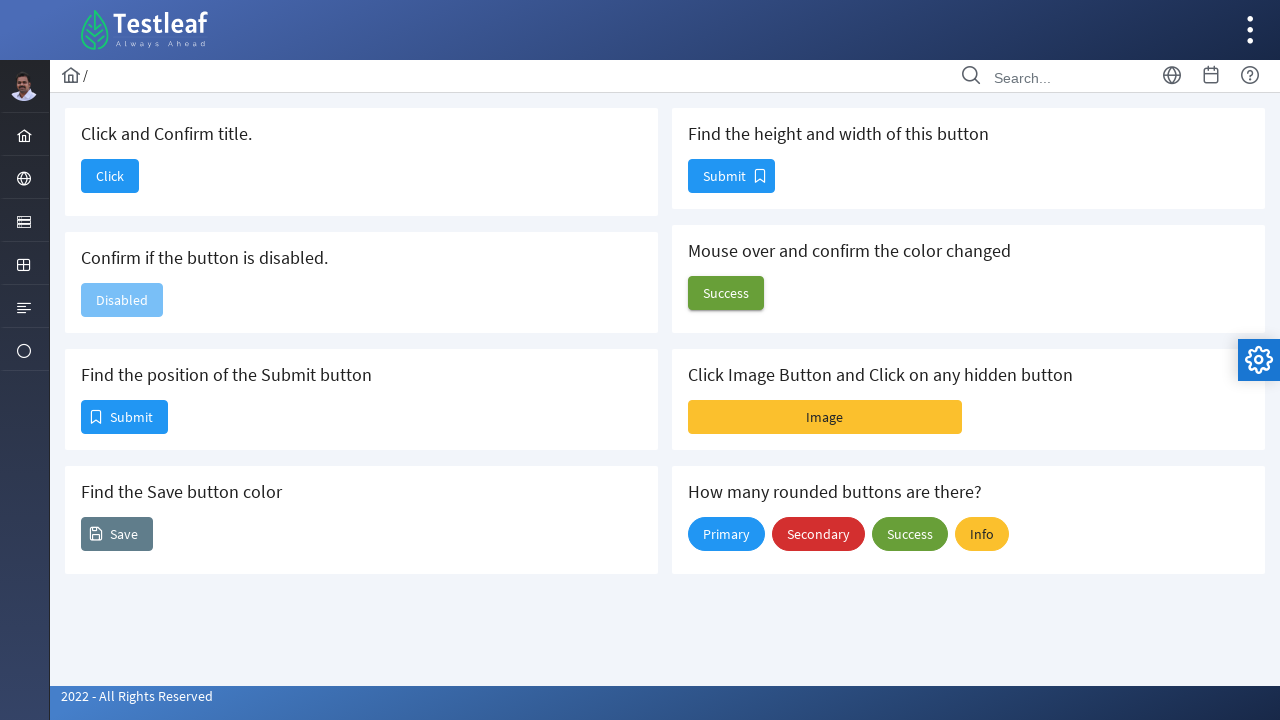

Clicked the 'Click' button at (110, 176) on xpath=//span[text()='Click']
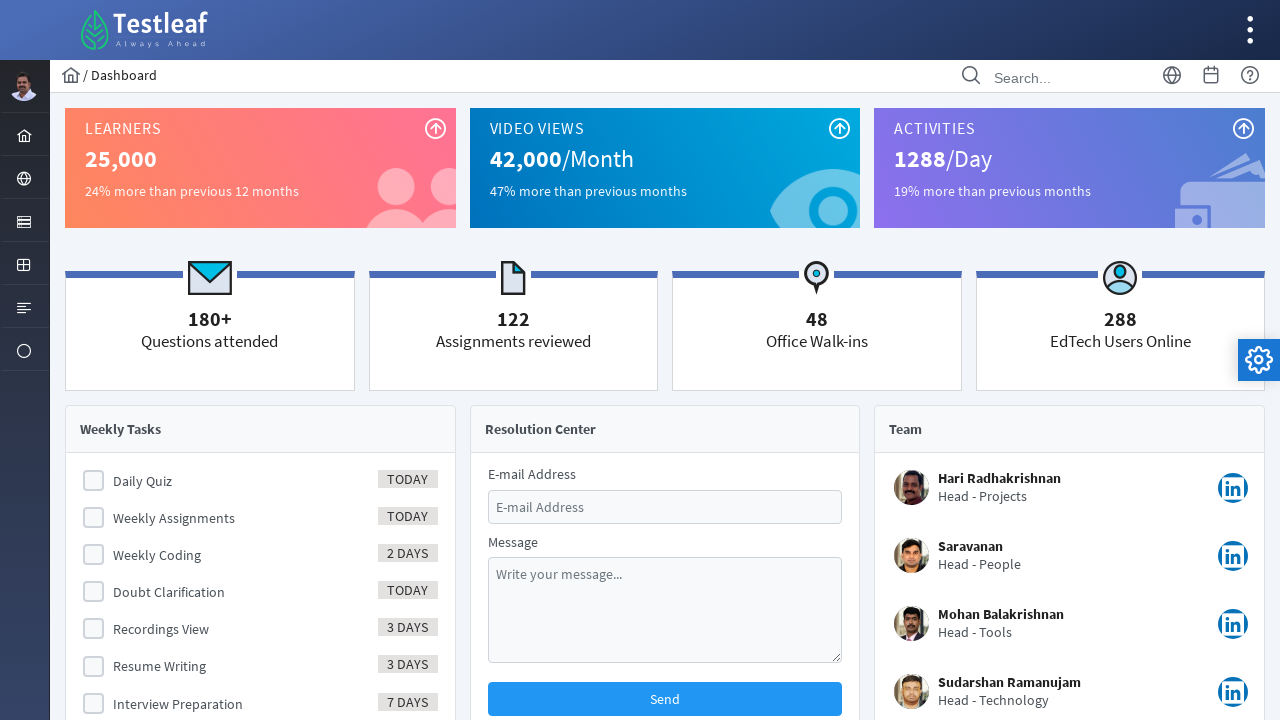

Retrieved page title: Dashboard
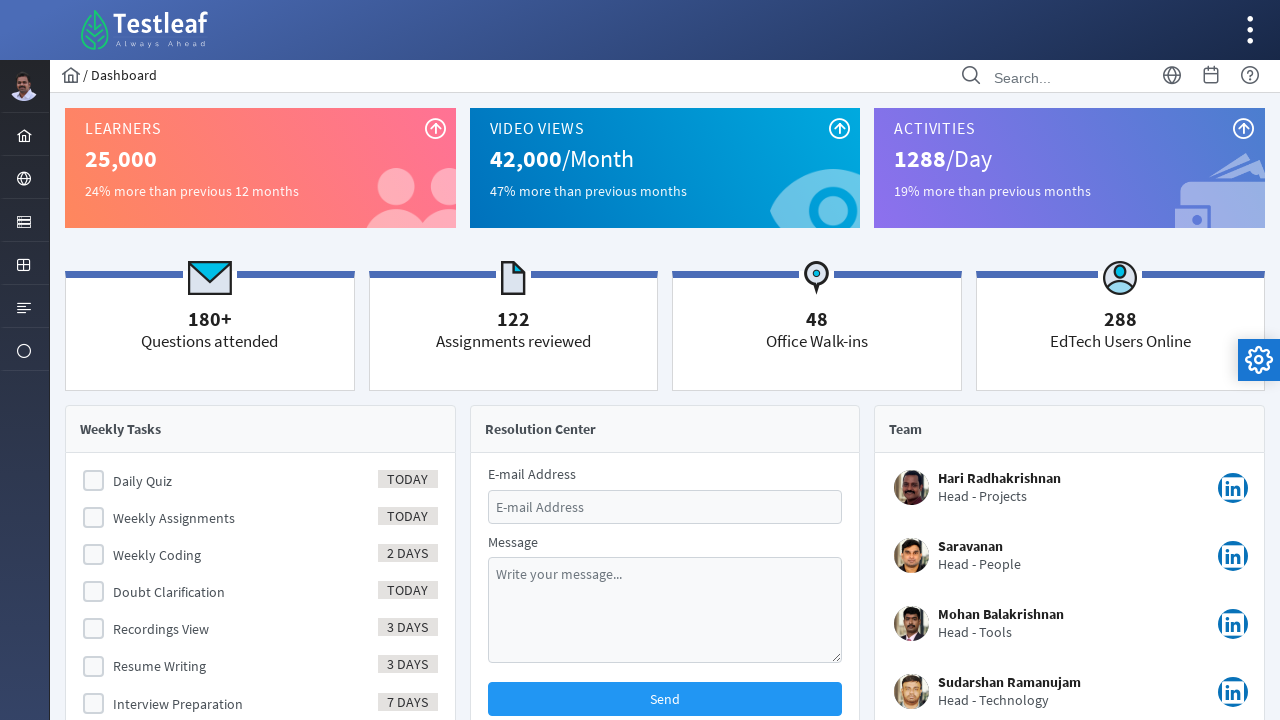

Navigated back to the button page
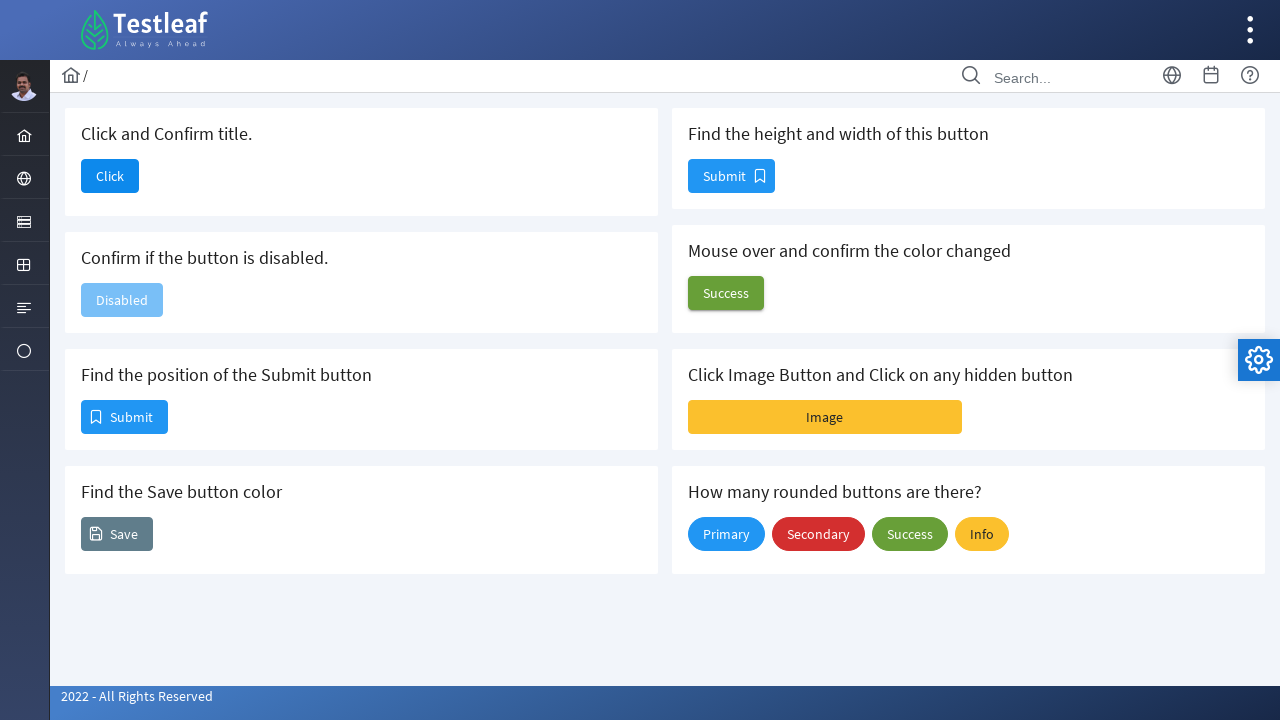

Located the 'Disabled' button
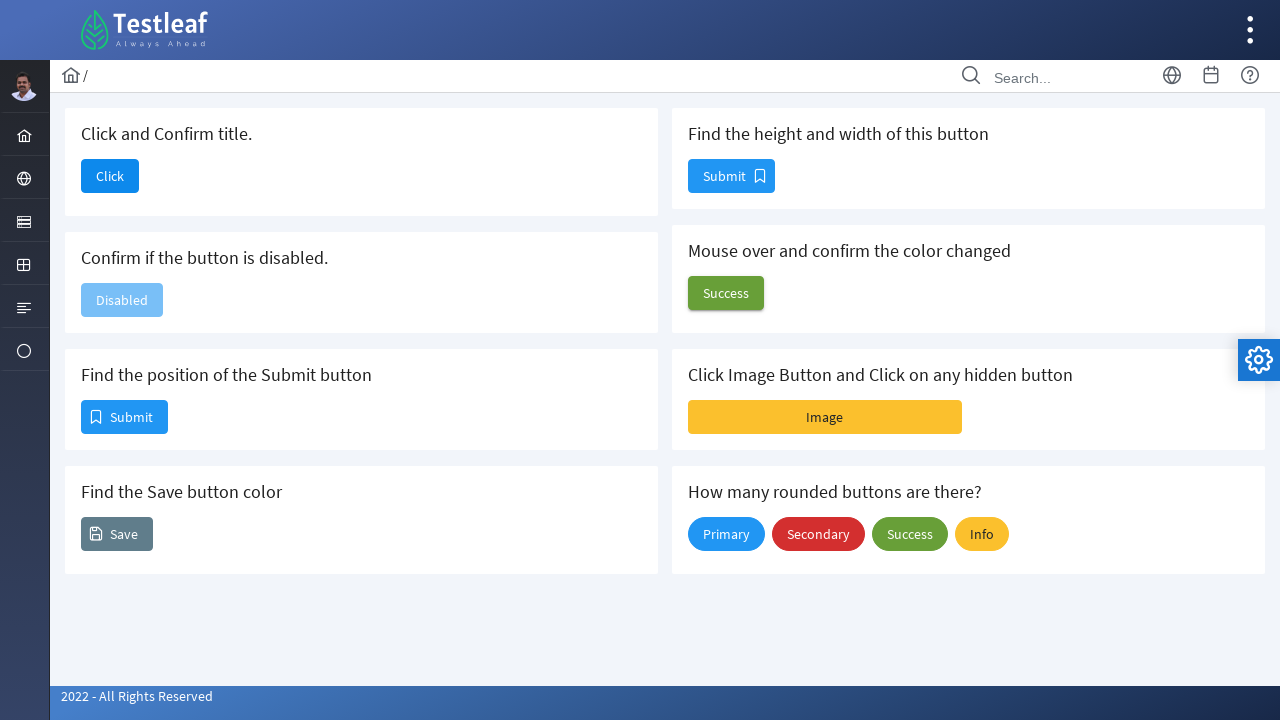

Checked if 'Disabled' button is enabled: False
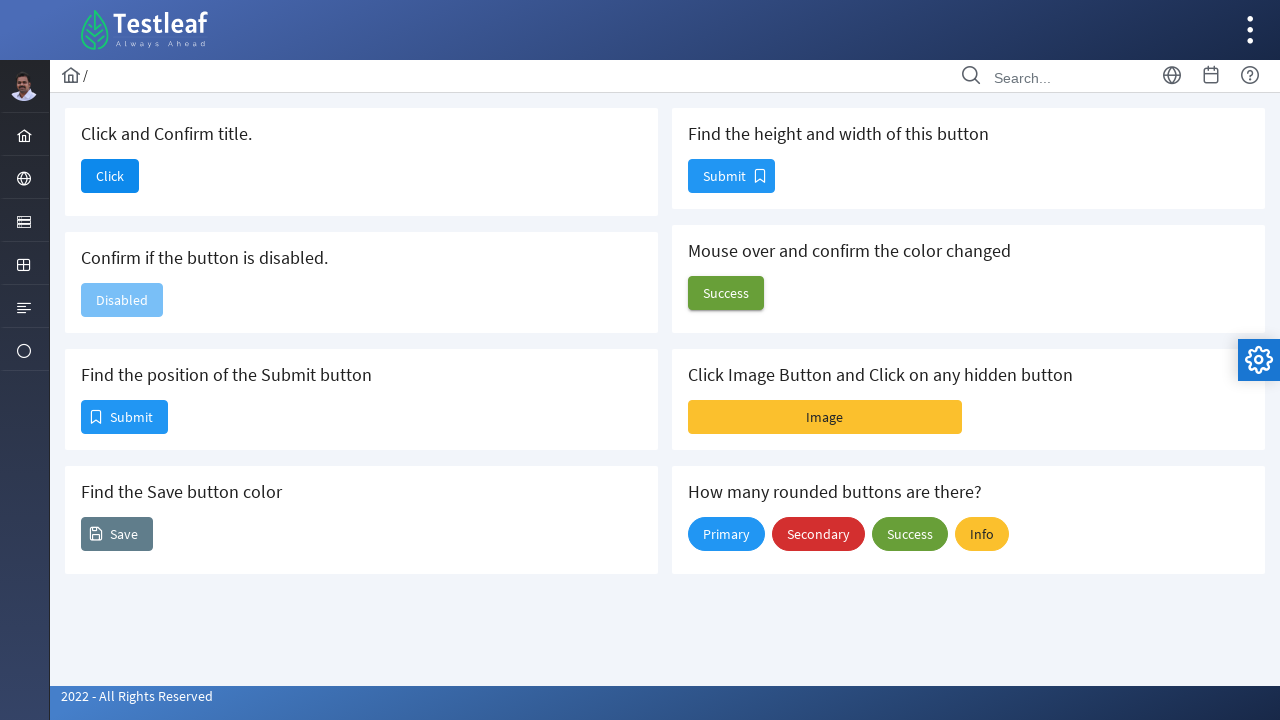

Located the first 'Submit' button
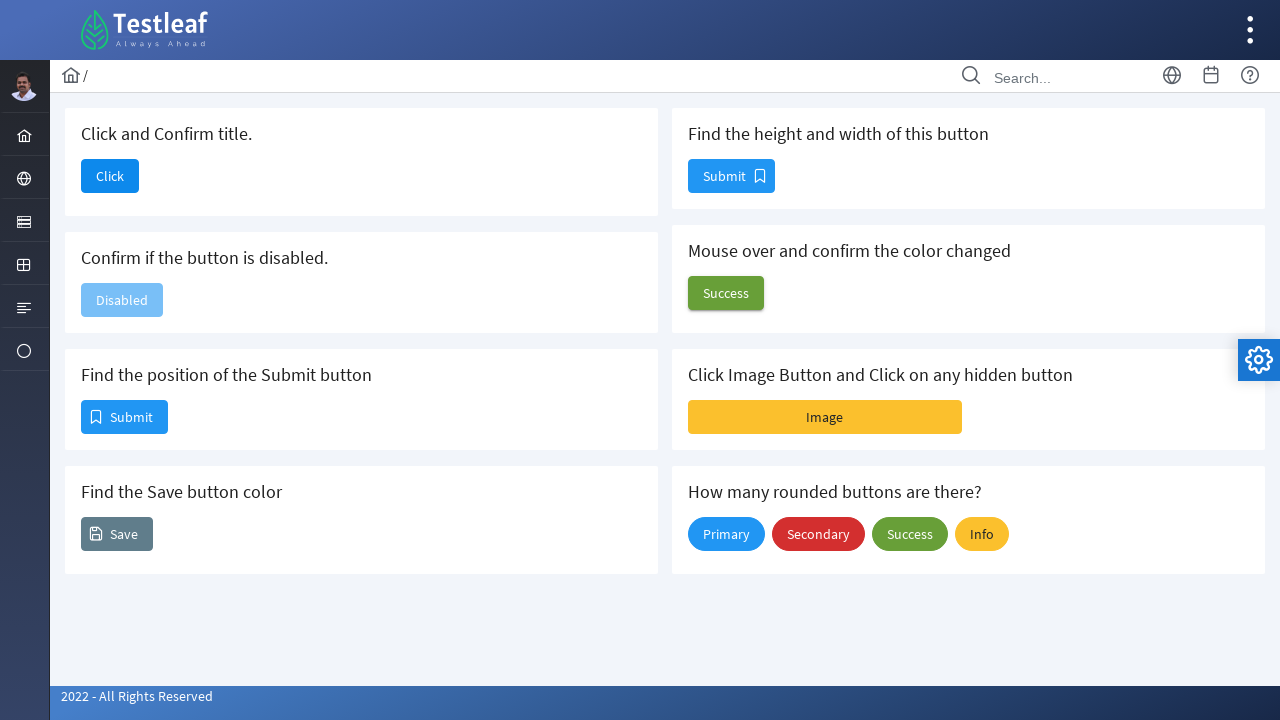

Retrieved position of first 'Submit' button: x=82, y=401
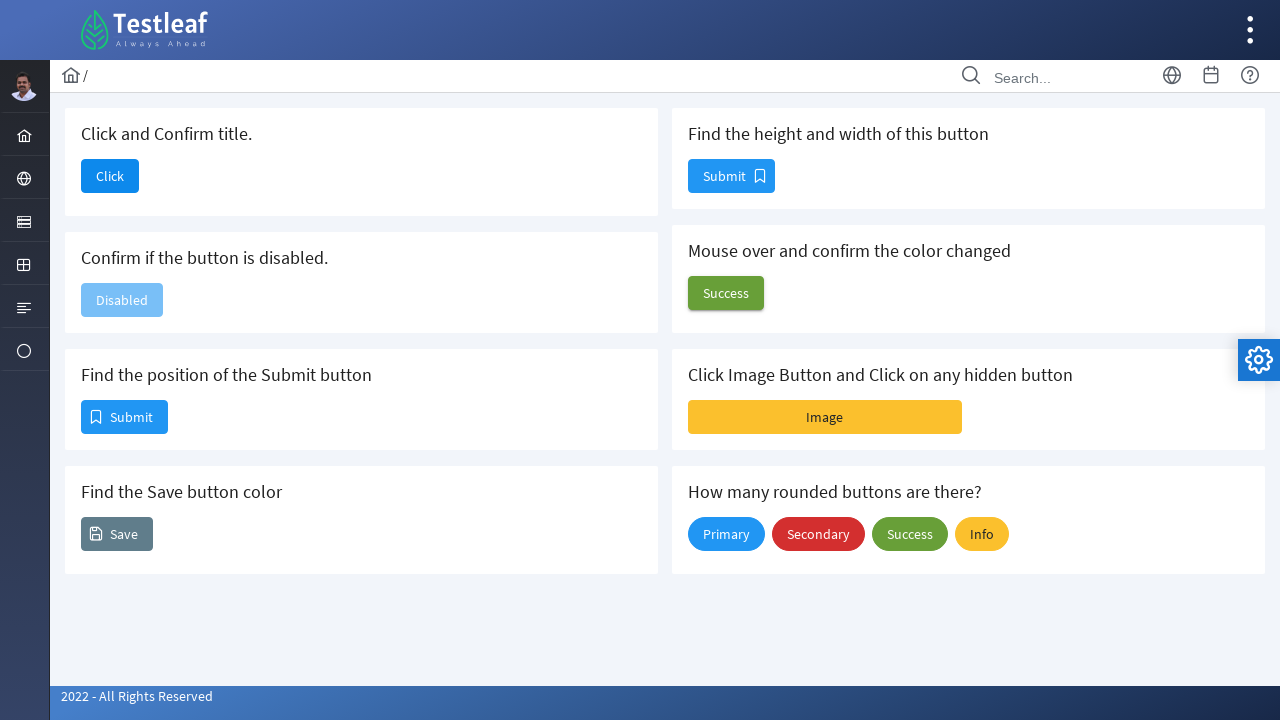

Located the 'Save' button
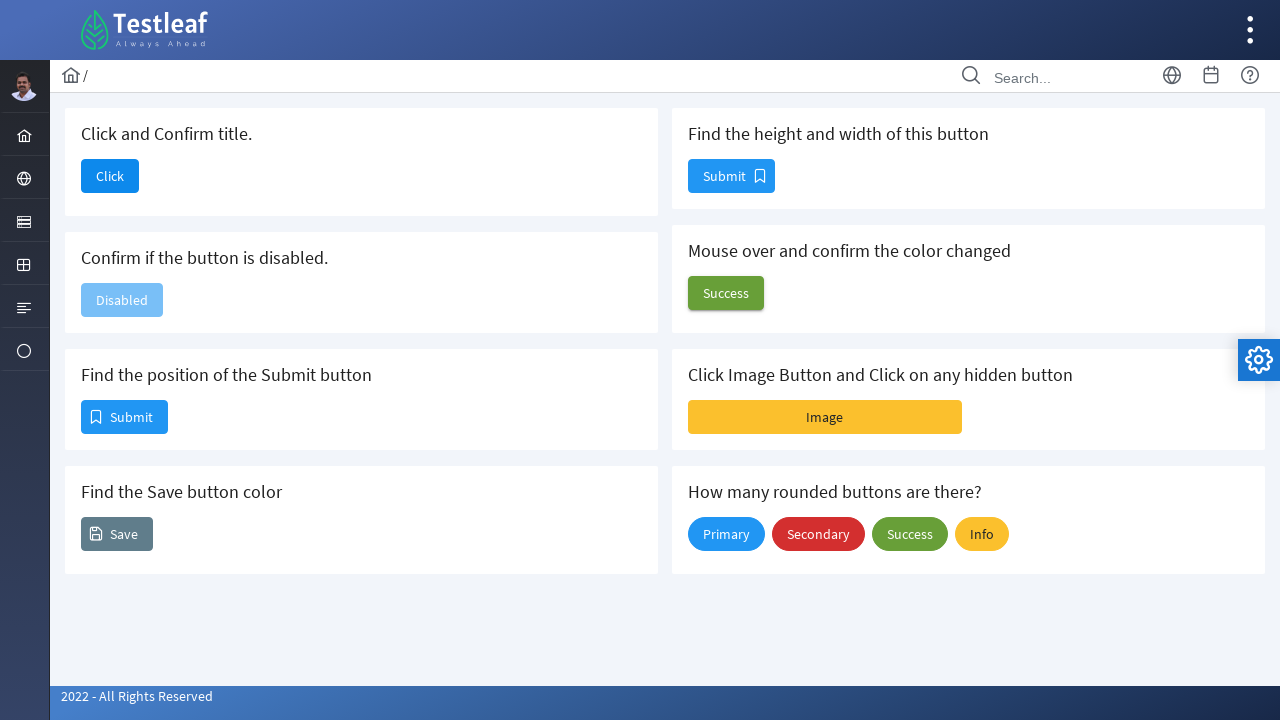

Retrieved CSS color of 'Save' button: rgb(255, 255, 255)
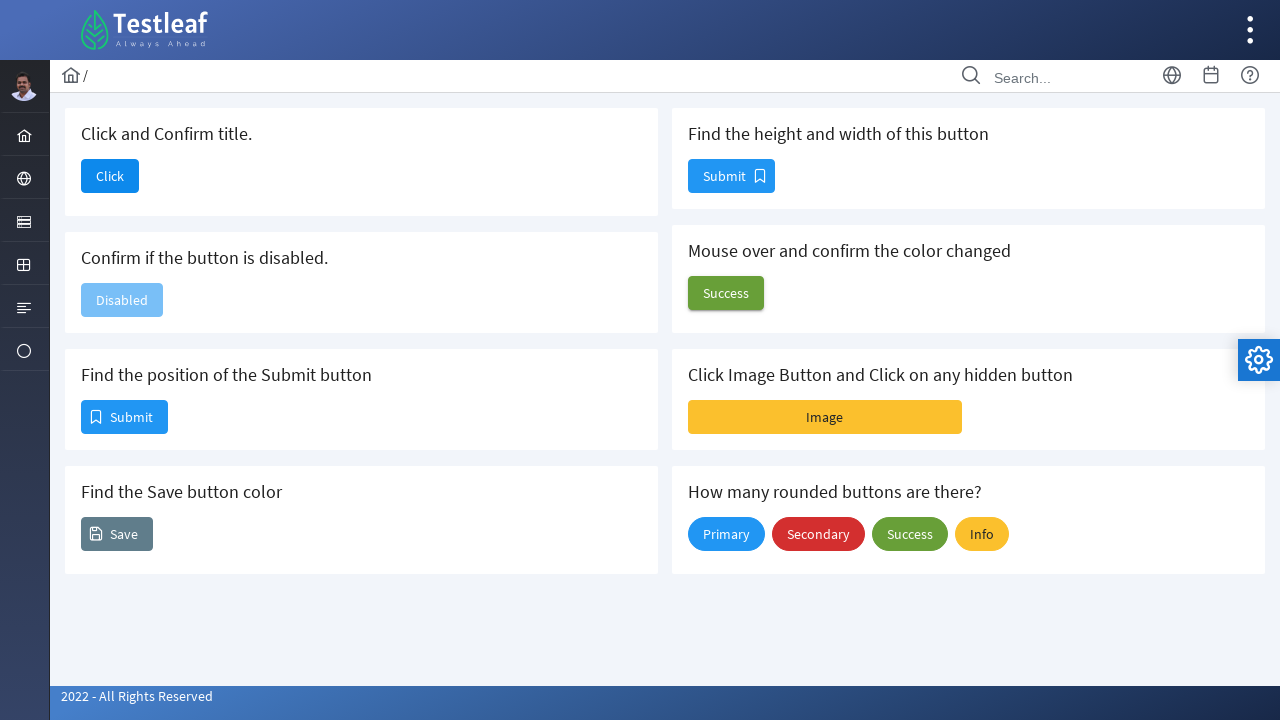

Located the second 'Submit' button
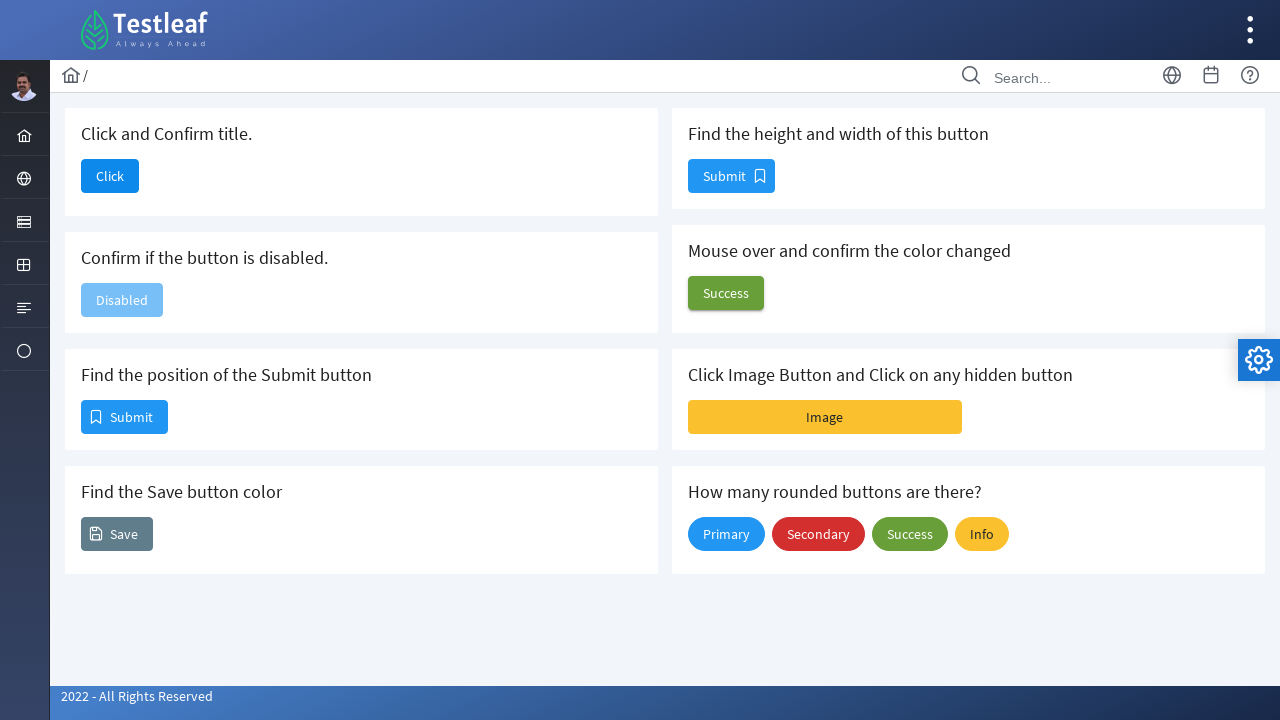

Retrieved dimensions of second 'Submit' button: height=32, width=85
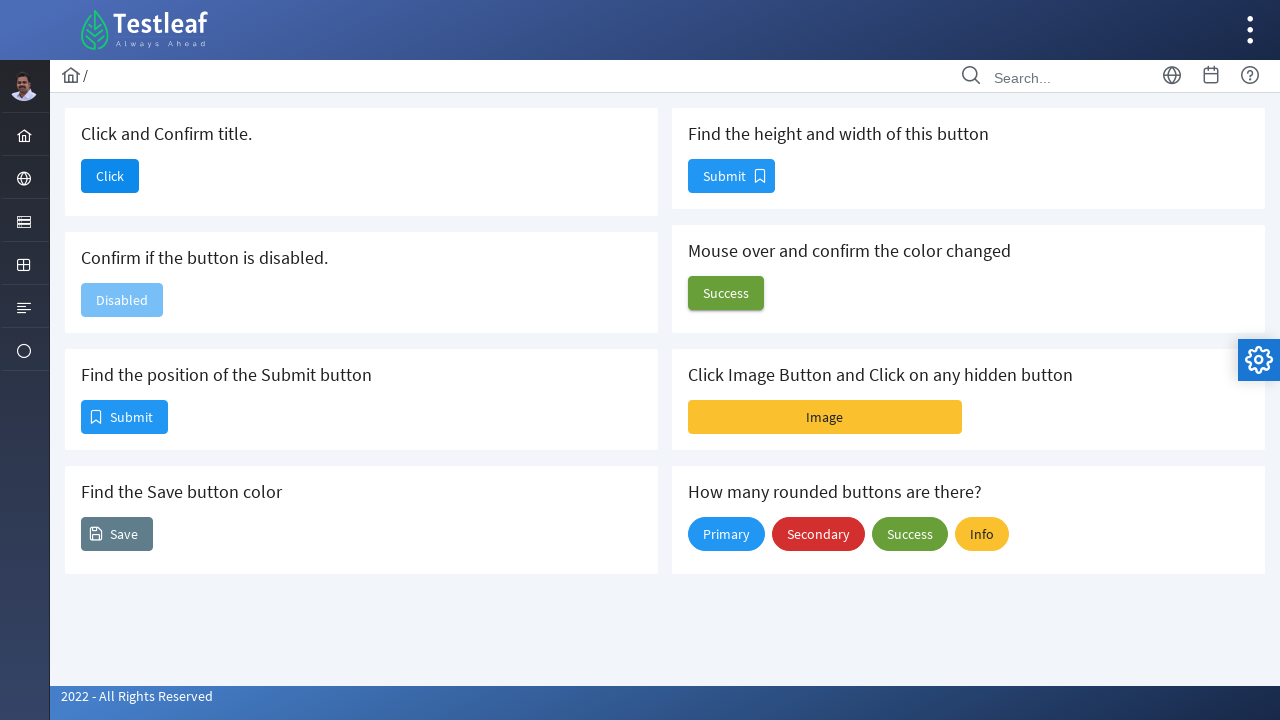

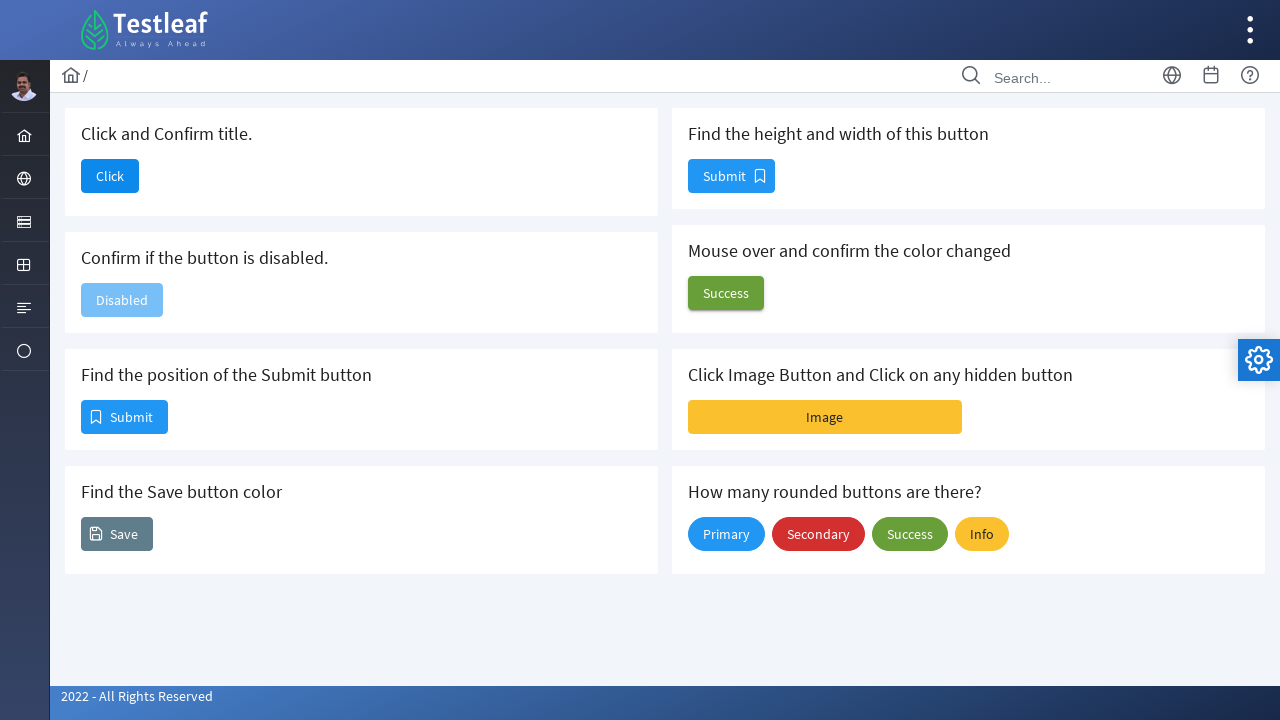